Tests ascending sort functionality on a table by selecting 10 items per page, clicking the column header to sort A-Z, and verifying the list is sorted in ascending order

Starting URL: https://rahulshettyacademy.com/seleniumPractise/#/offers

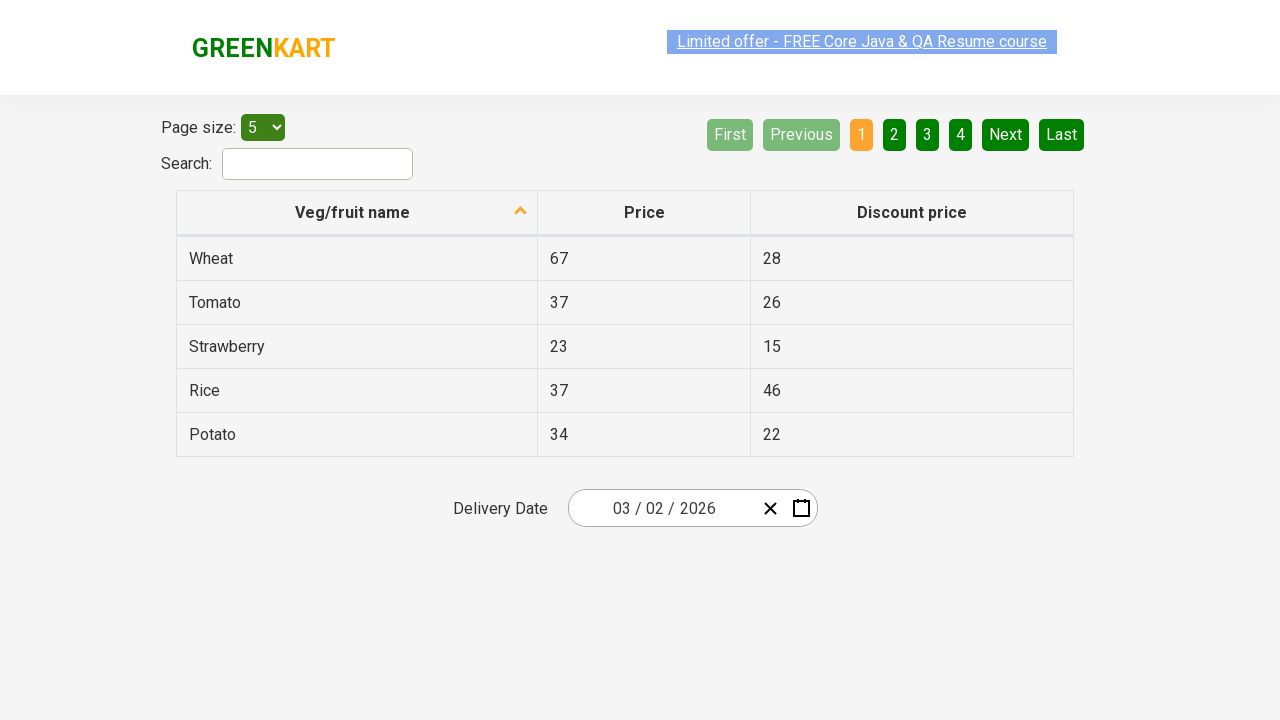

Selected 10 items per page from dropdown on #page-menu
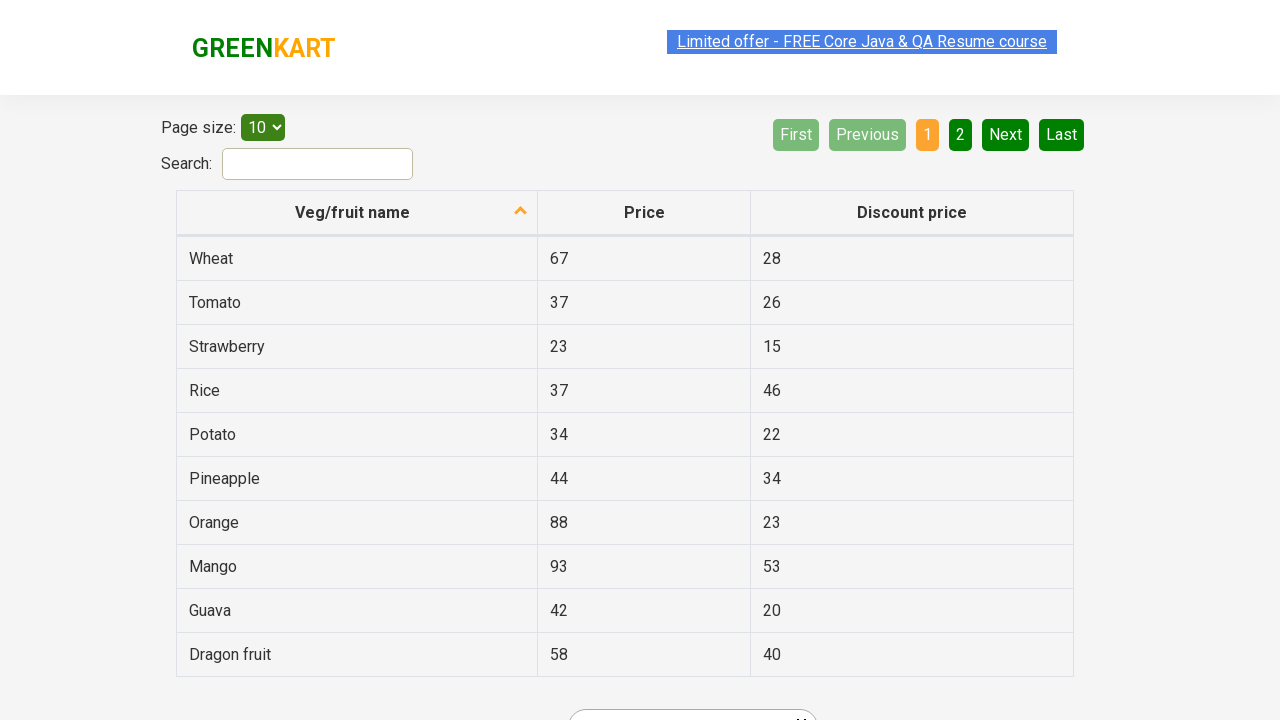

Clicked column header to sort in ascending order (A-Z) at (357, 213) on xpath=//thead/tr/th[1]
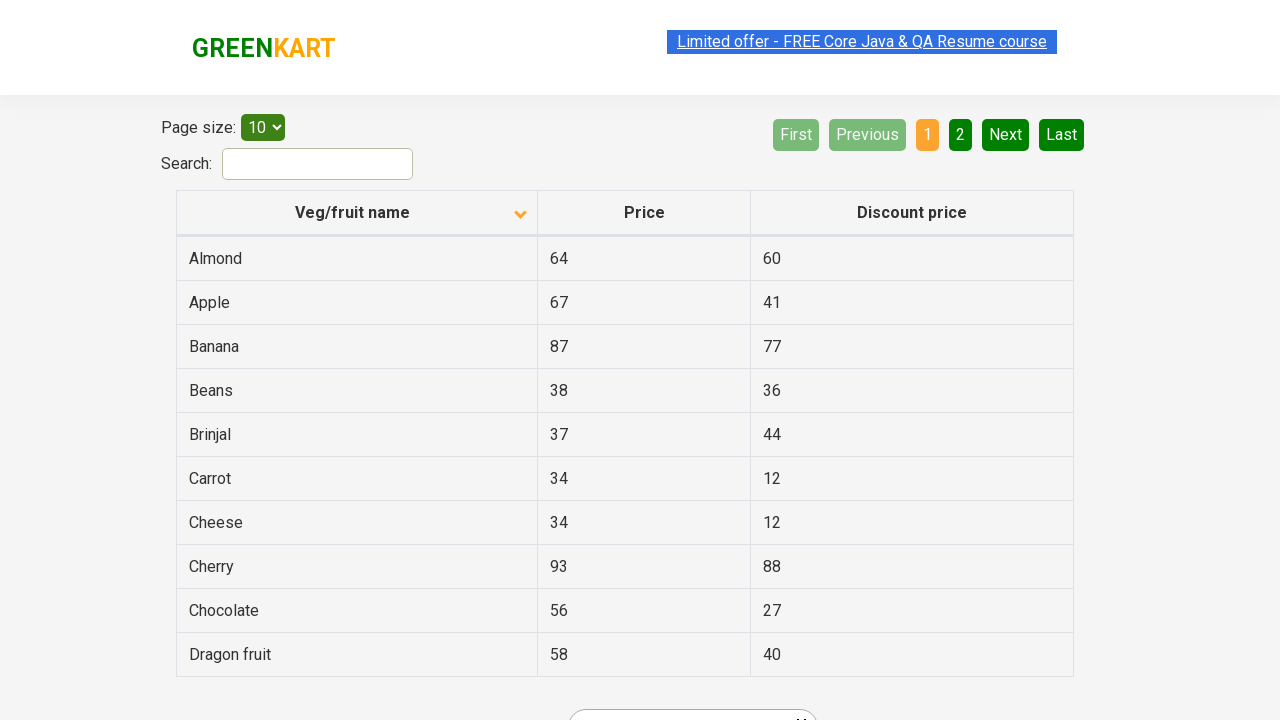

Table rows loaded and verified
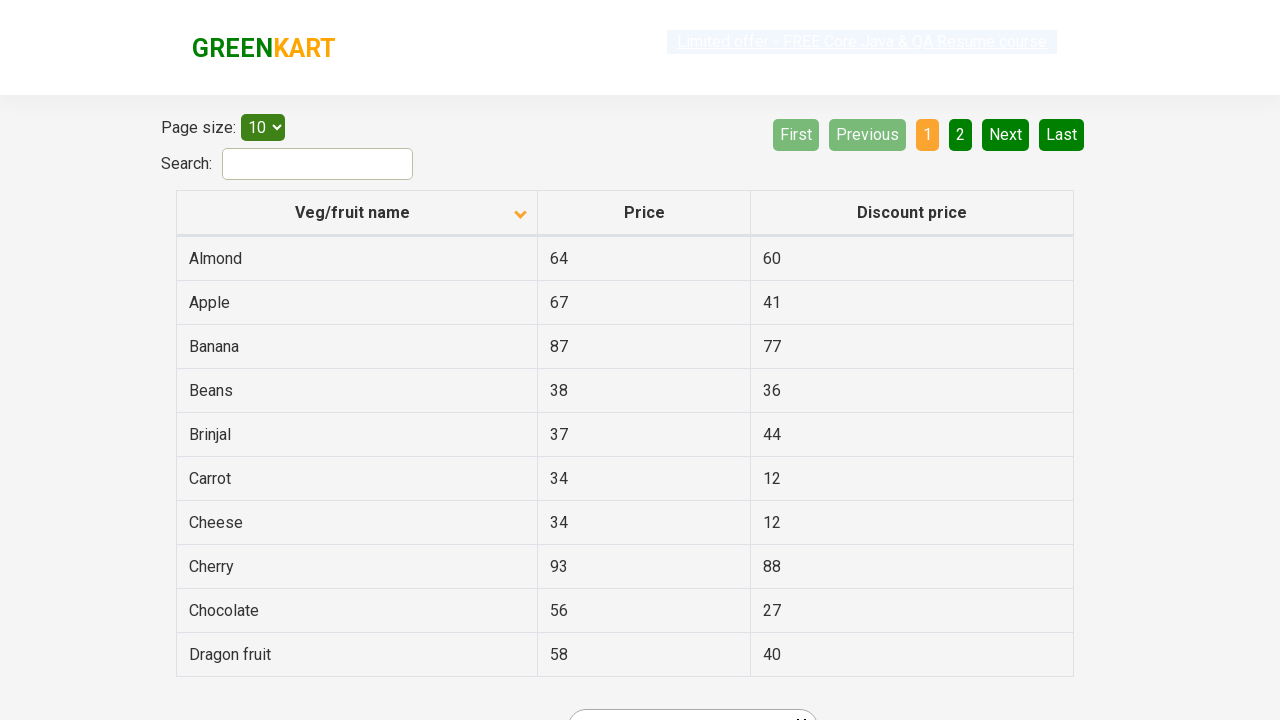

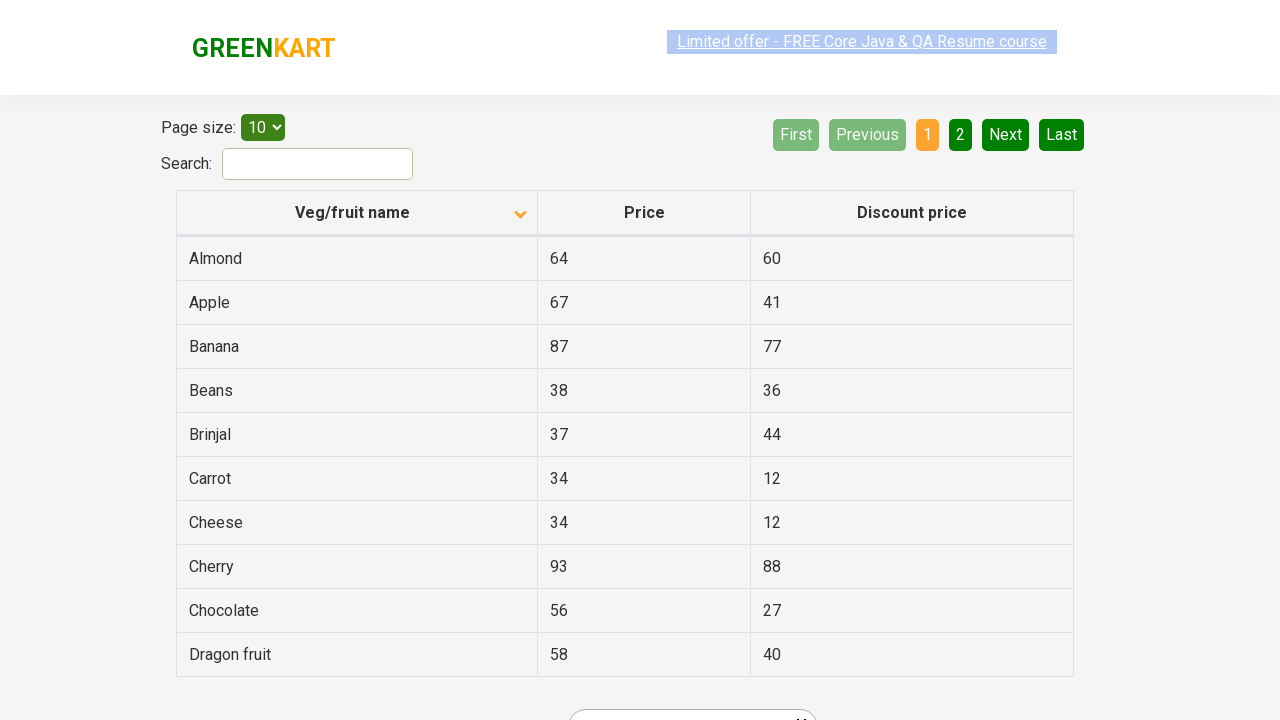